Tests link counting in different sections of a page and opens multiple links in new tabs to verify they load correctly

Starting URL: https://www.rahulshettyacademy.com/AutomationPractice/

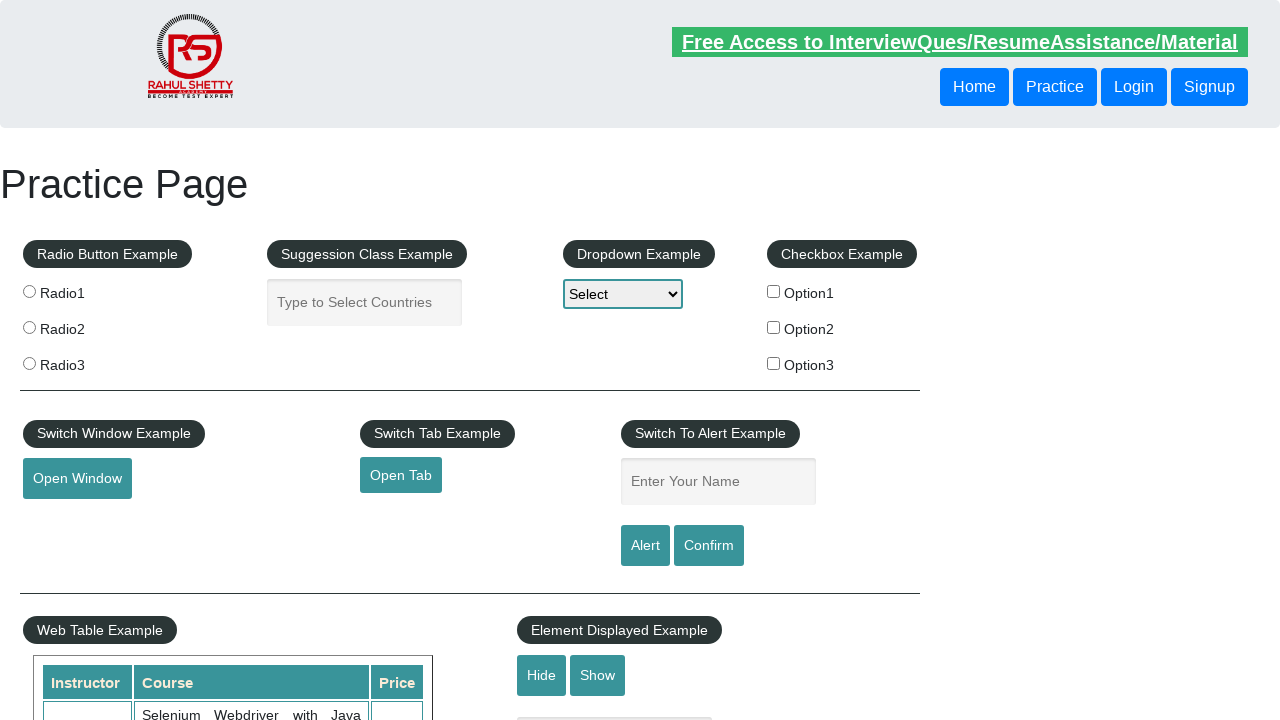

Counted all links on page: 27 total links found
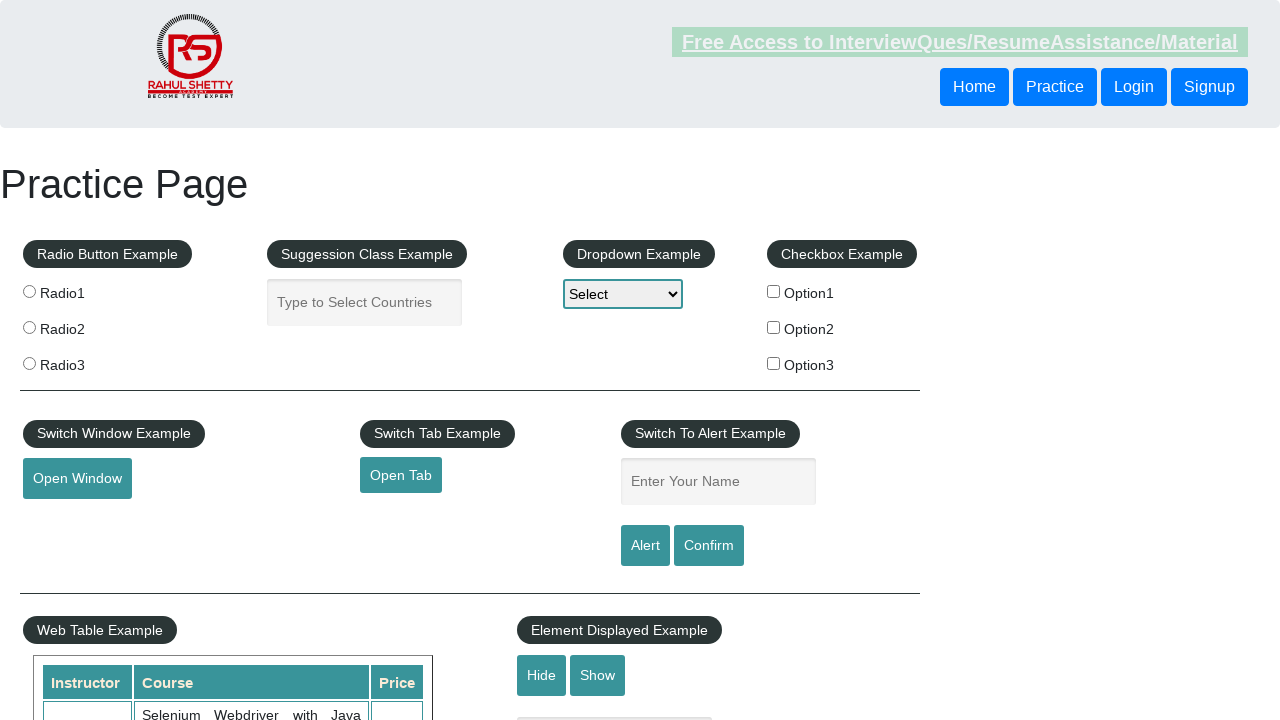

Counted footer section links: 20 links in footer
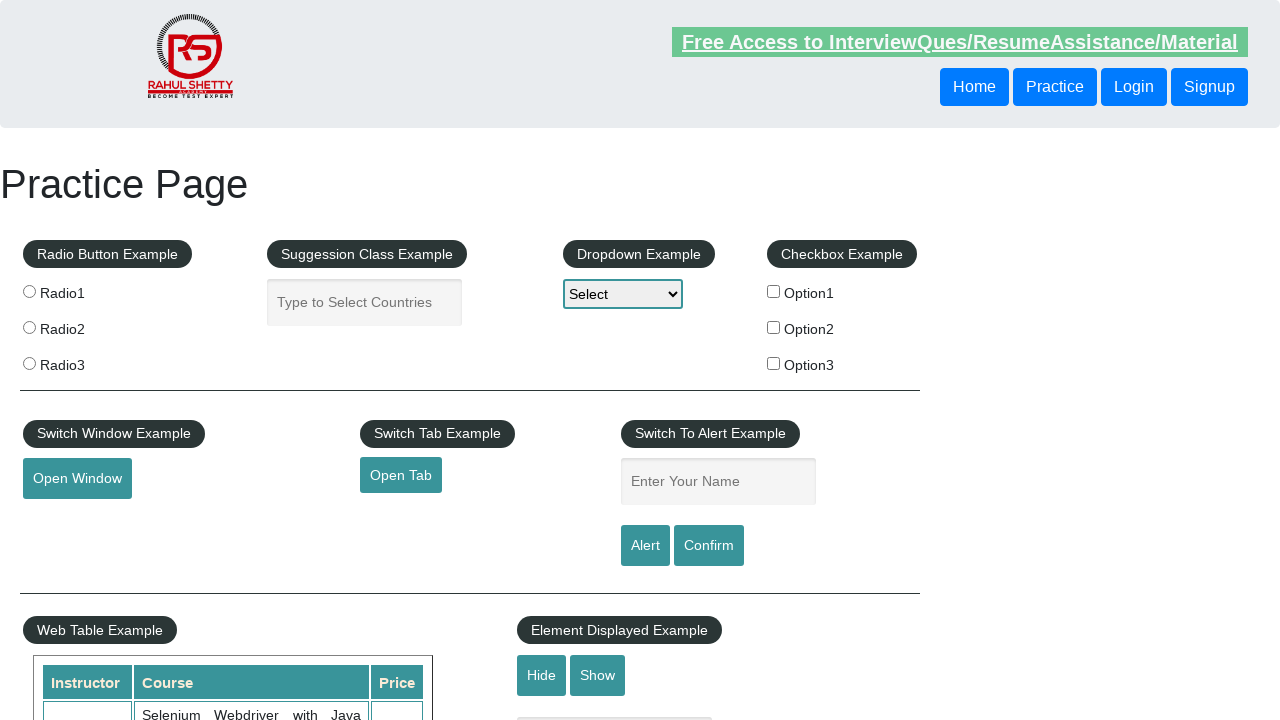

Counted specific section links: 5 links in specific table column
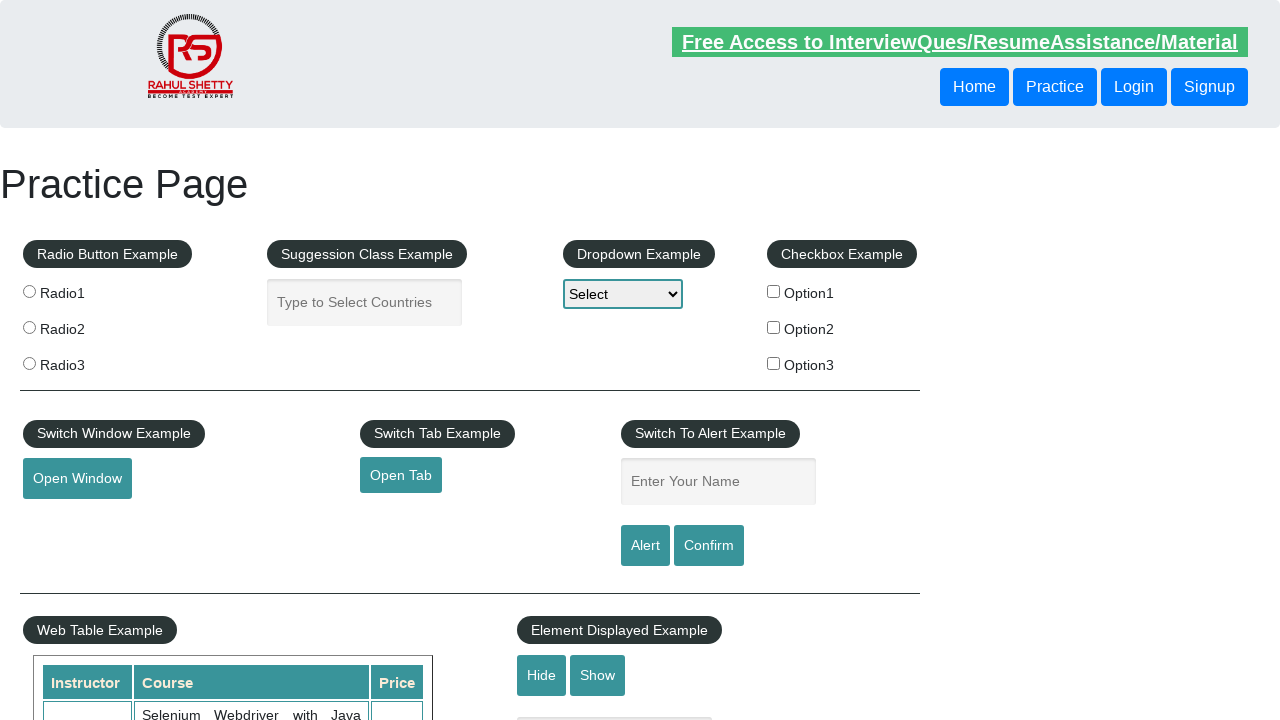

Opened link 1 in new tab using Ctrl+Click at (1047, 520) on xpath=//table[@class='gf-t']/tbody/tr/td[4]/ul//a >> nth=1
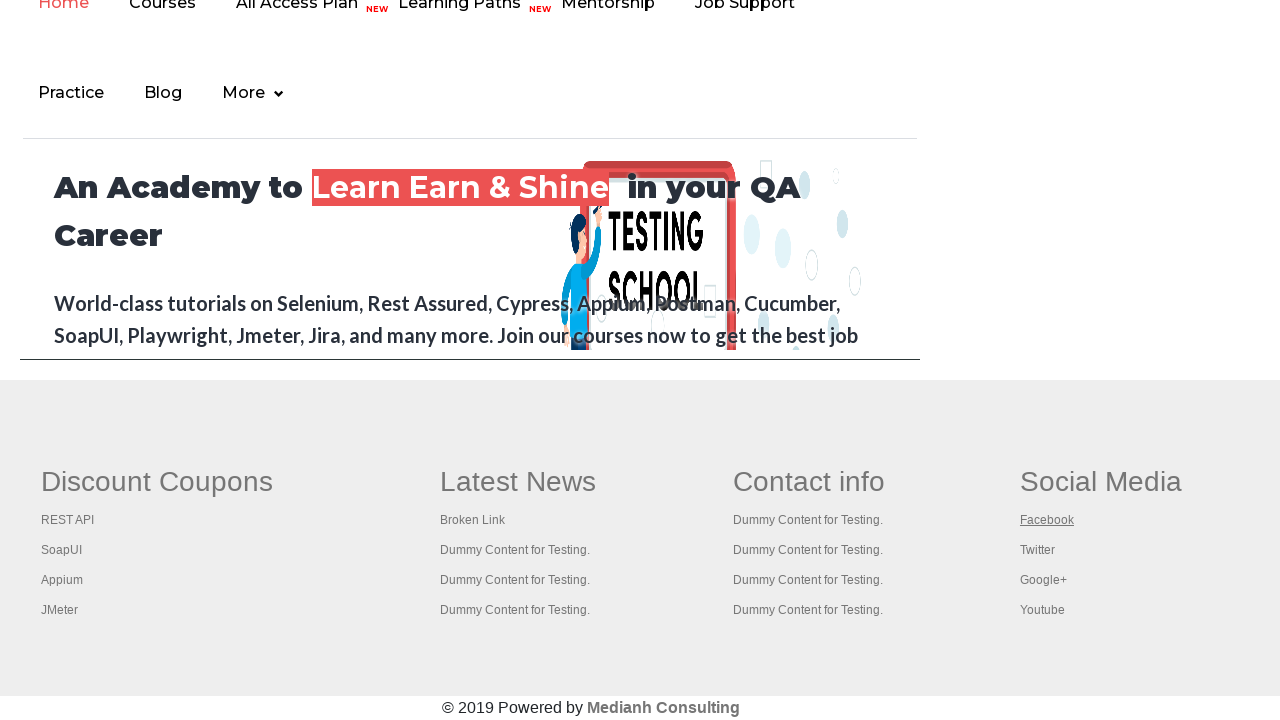

Opened link 2 in new tab using Ctrl+Click at (1037, 550) on xpath=//table[@class='gf-t']/tbody/tr/td[4]/ul//a >> nth=2
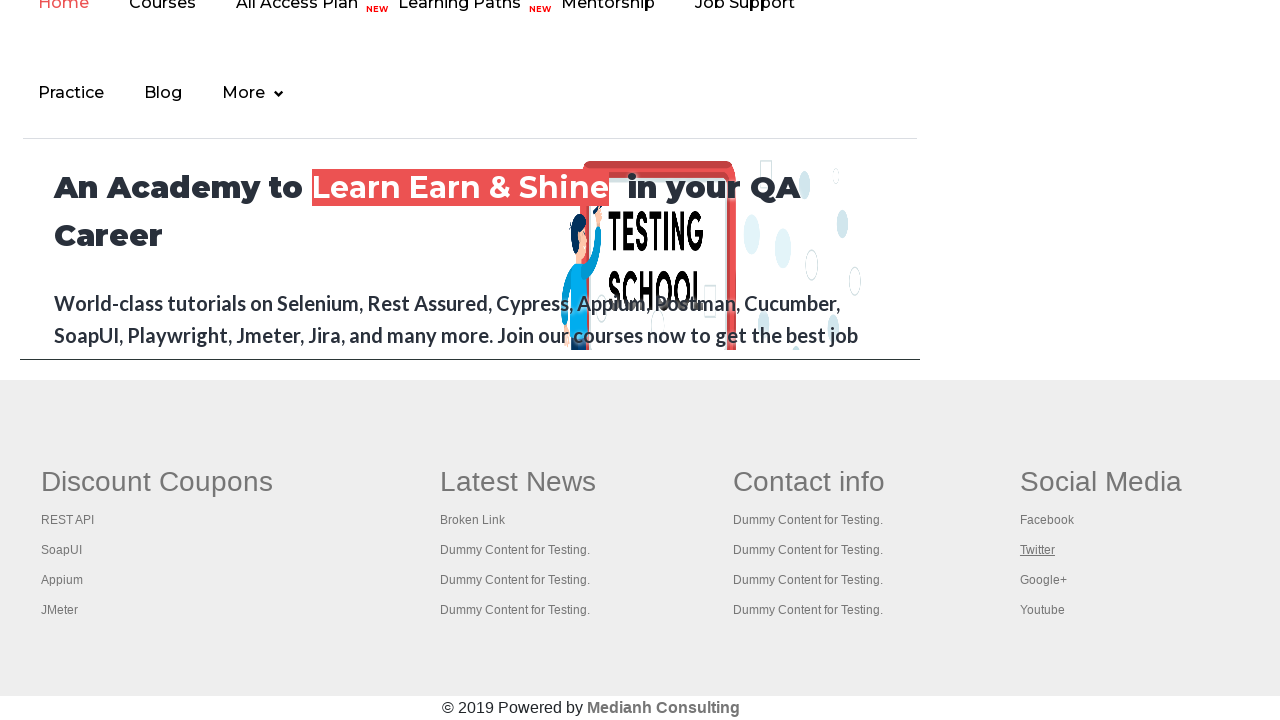

Opened link 3 in new tab using Ctrl+Click at (1043, 580) on xpath=//table[@class='gf-t']/tbody/tr/td[4]/ul//a >> nth=3
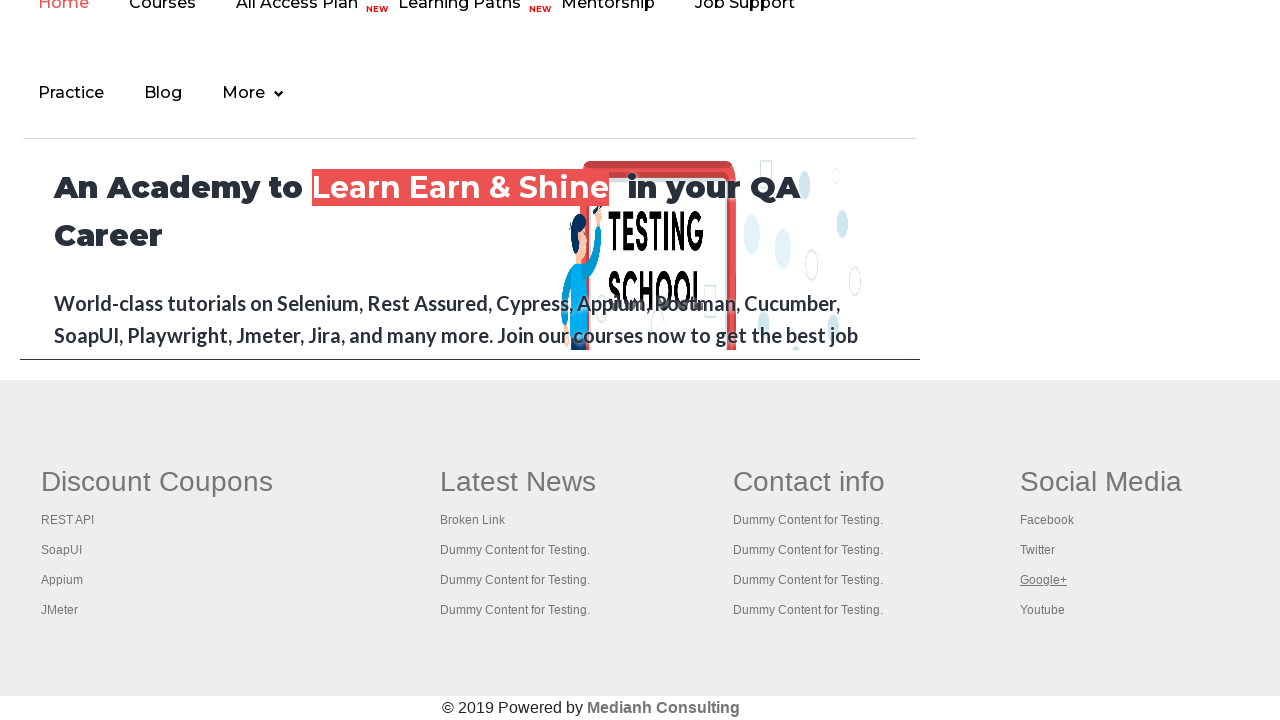

Opened link 4 in new tab using Ctrl+Click at (1042, 610) on xpath=//table[@class='gf-t']/tbody/tr/td[4]/ul//a >> nth=4
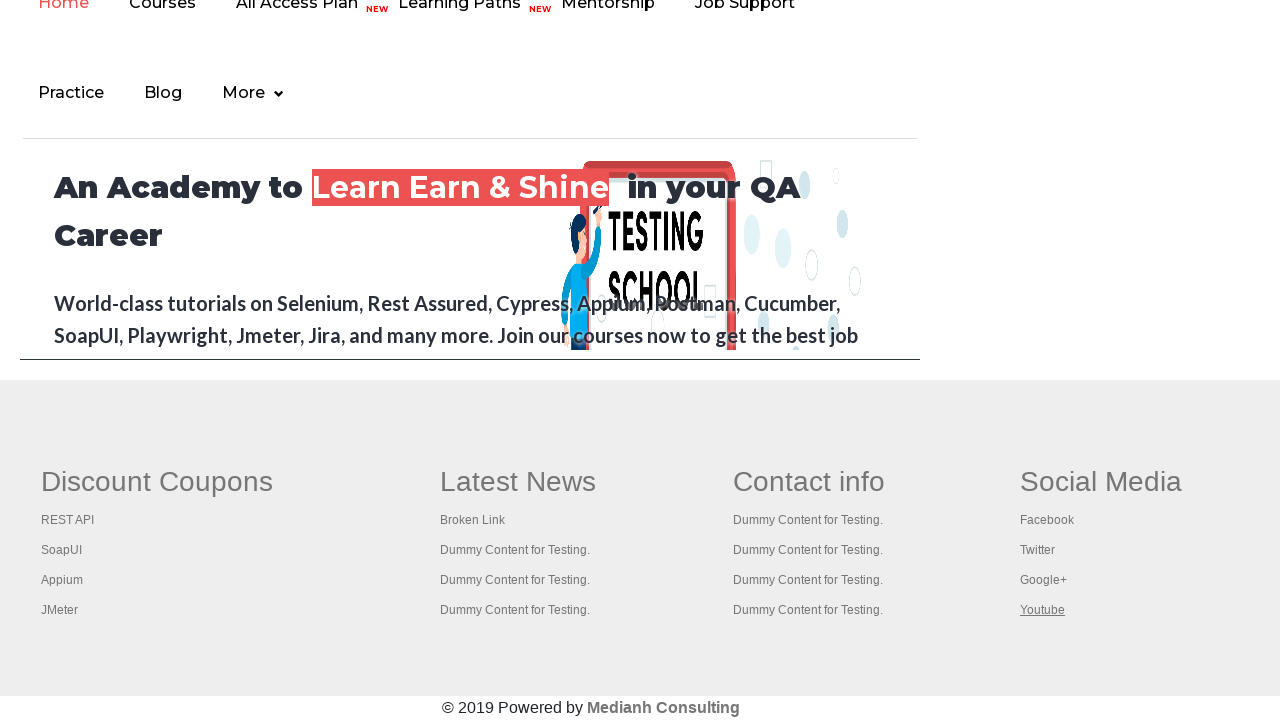

Retrieved all open browser tabs: 5 tabs total
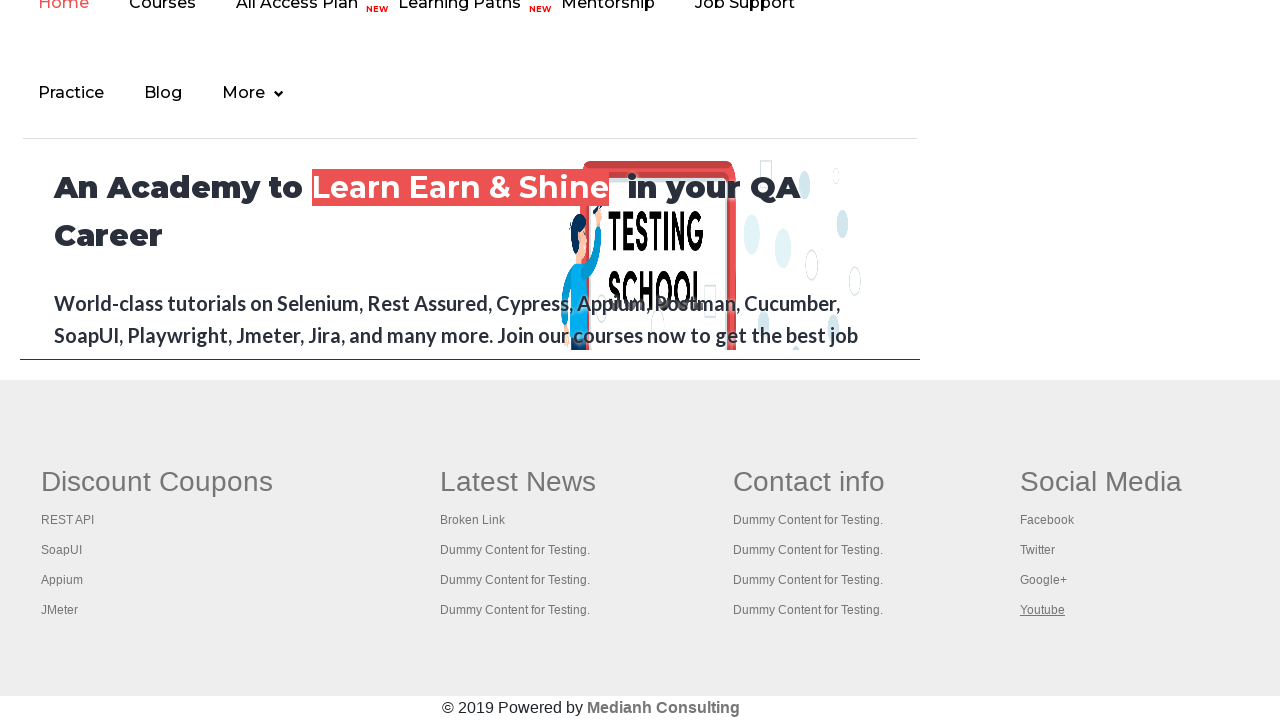

Displayed title of open tab: 'Practice Page'
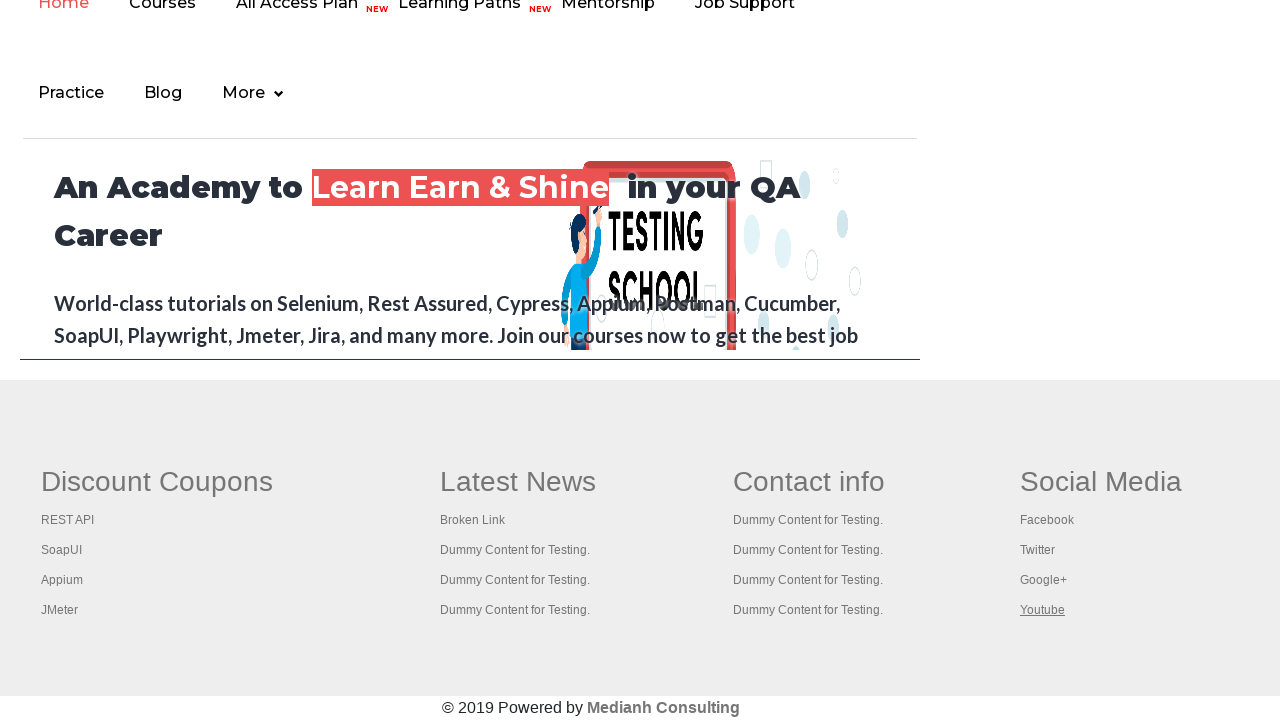

Displayed title of open tab: 'Practice Page'
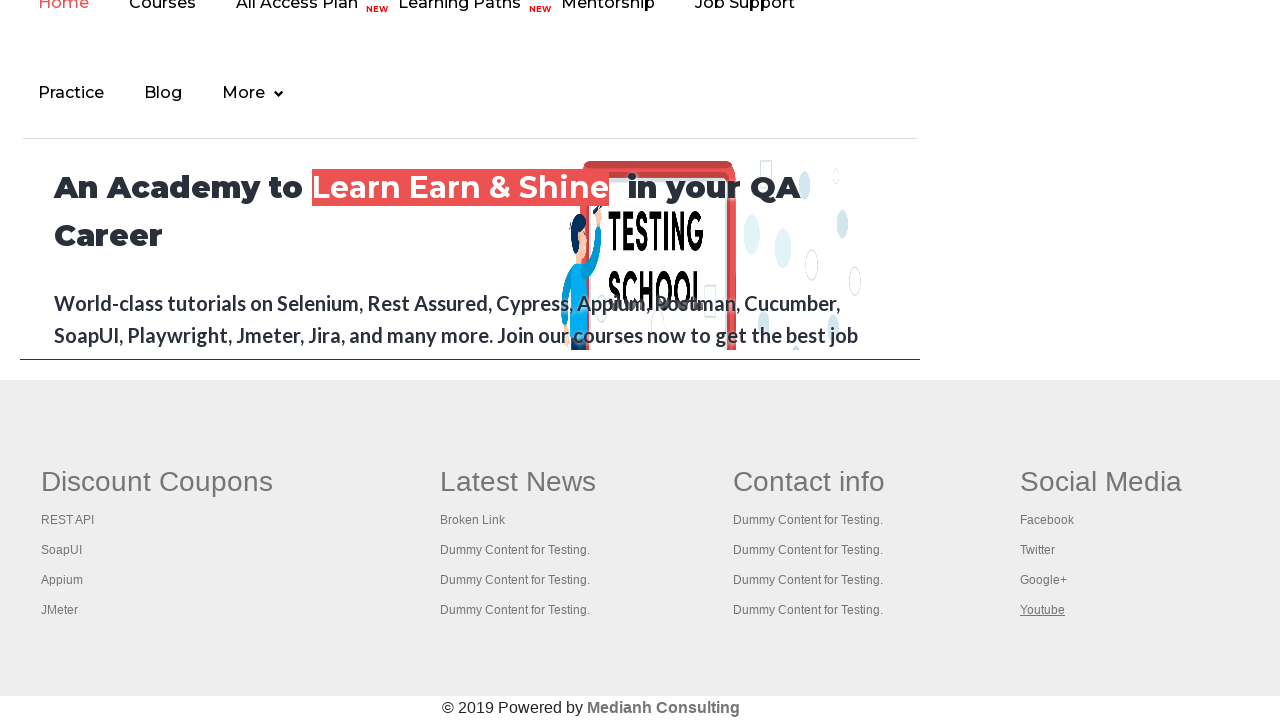

Displayed title of open tab: 'Practice Page'
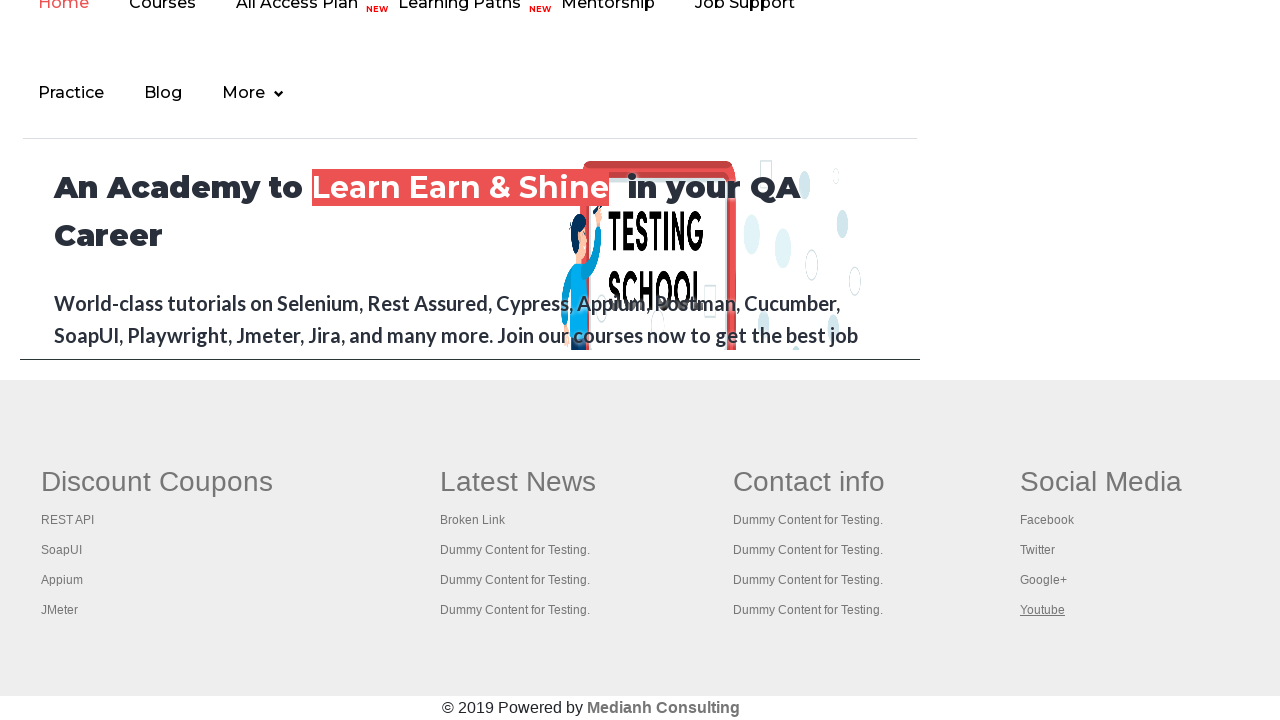

Displayed title of open tab: 'Practice Page'
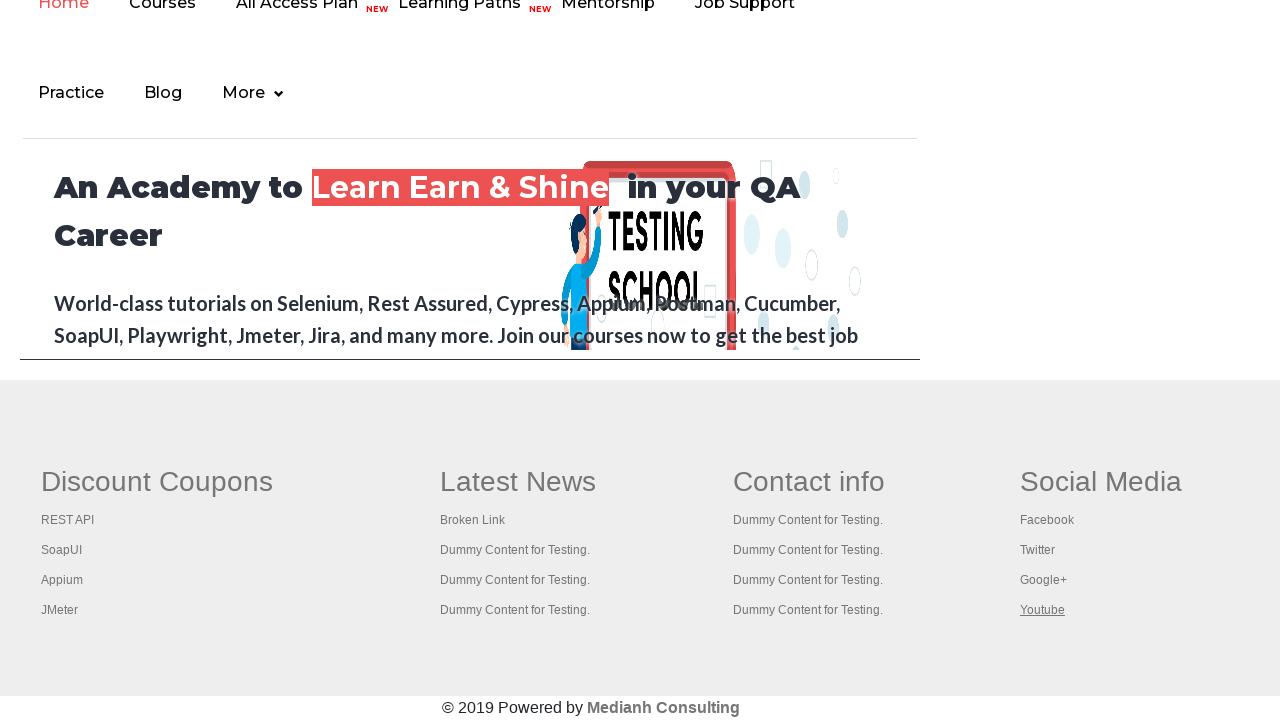

Displayed title of open tab: 'Practice Page'
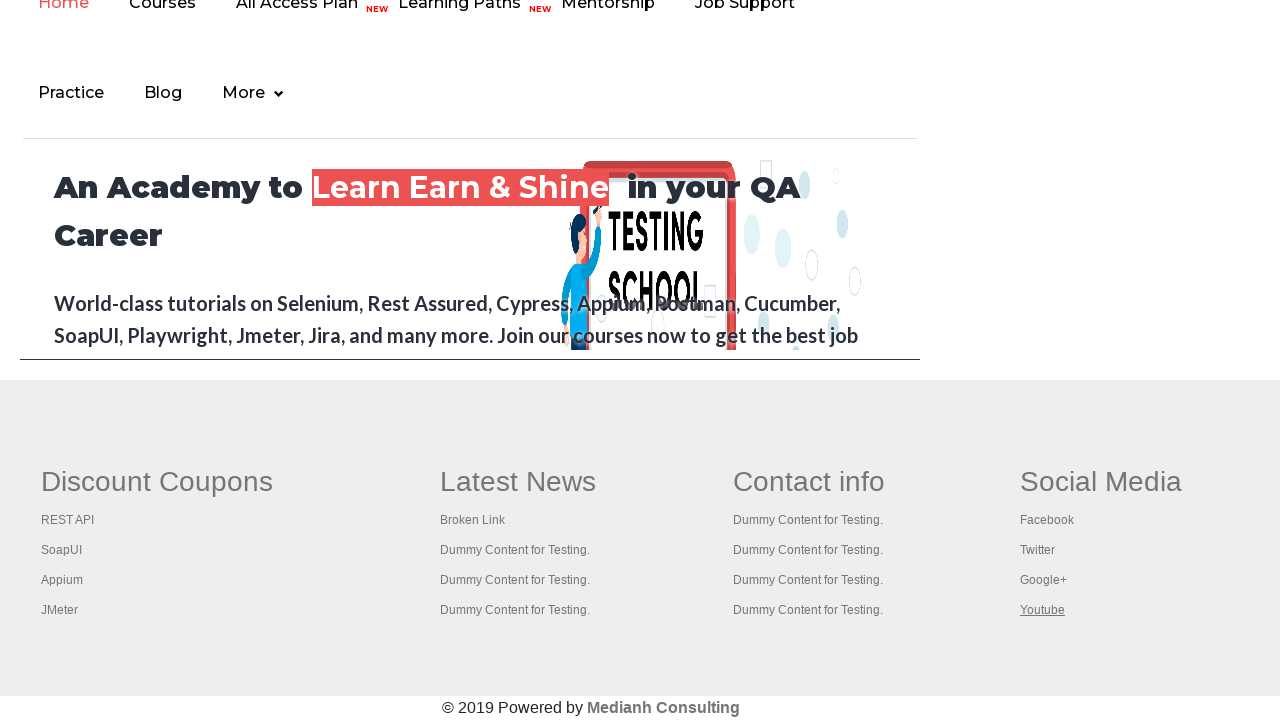

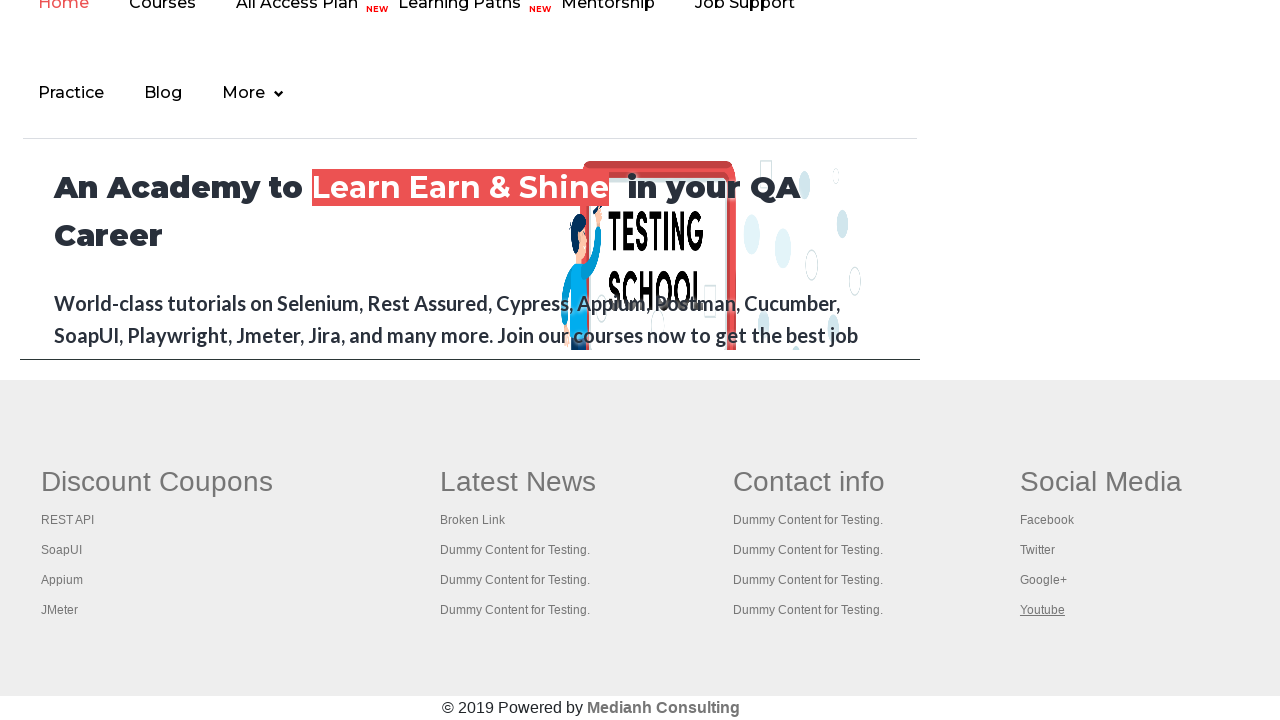